Tests e-commerce functionality by adding an iPhone 12 product to the shopping cart and verifying it appears in the cart pane.

Starting URL: https://bstackdemo.com/

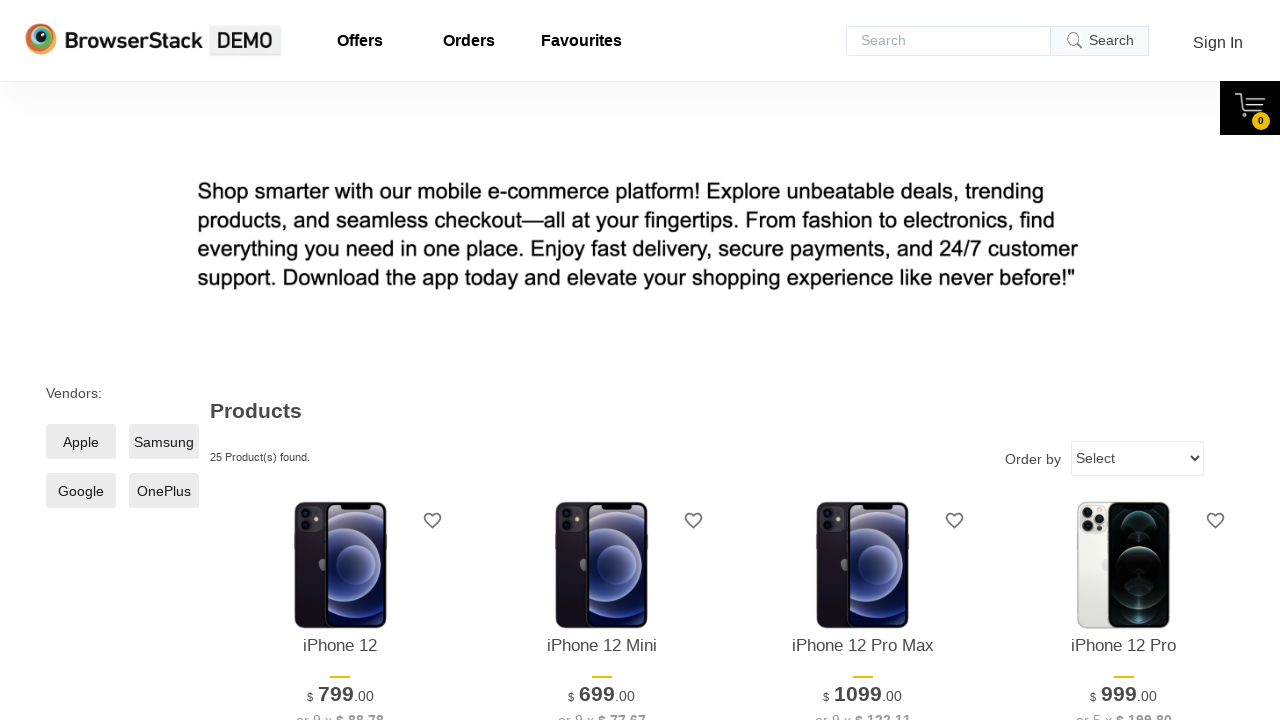

Waited for page to load with correct title 'StackDemo'
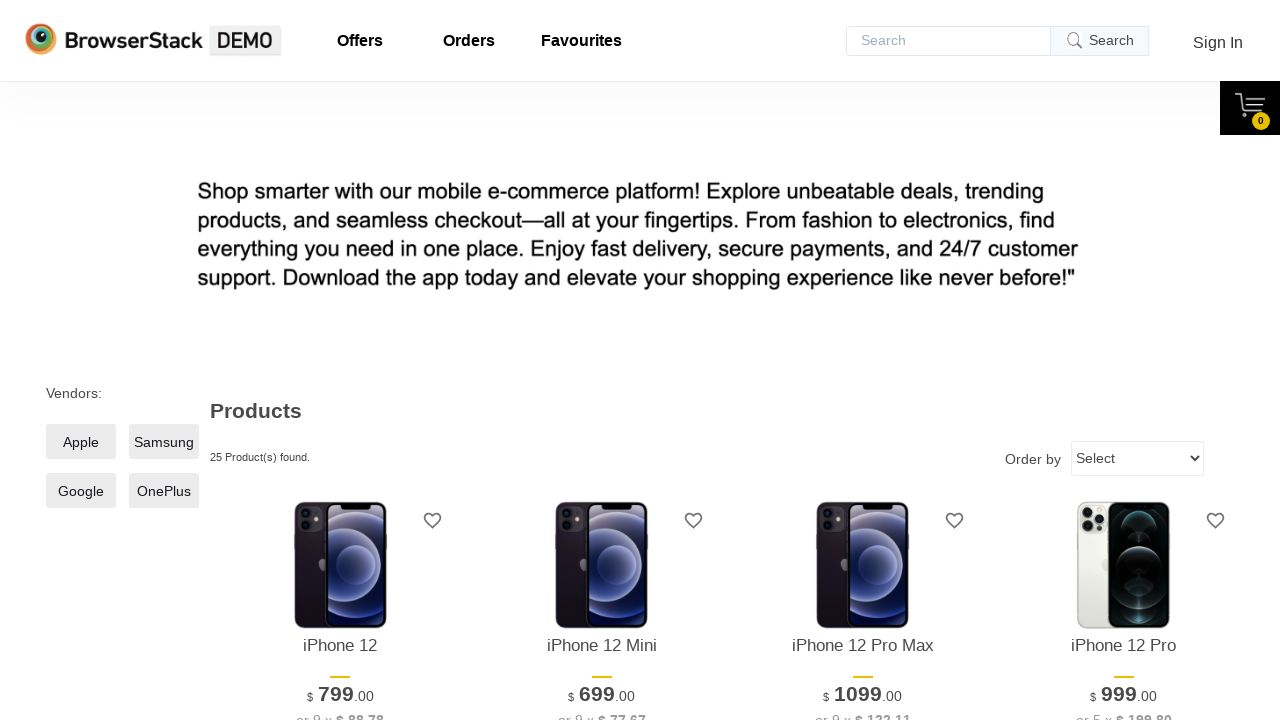

Retrieved product name: iPhone 12
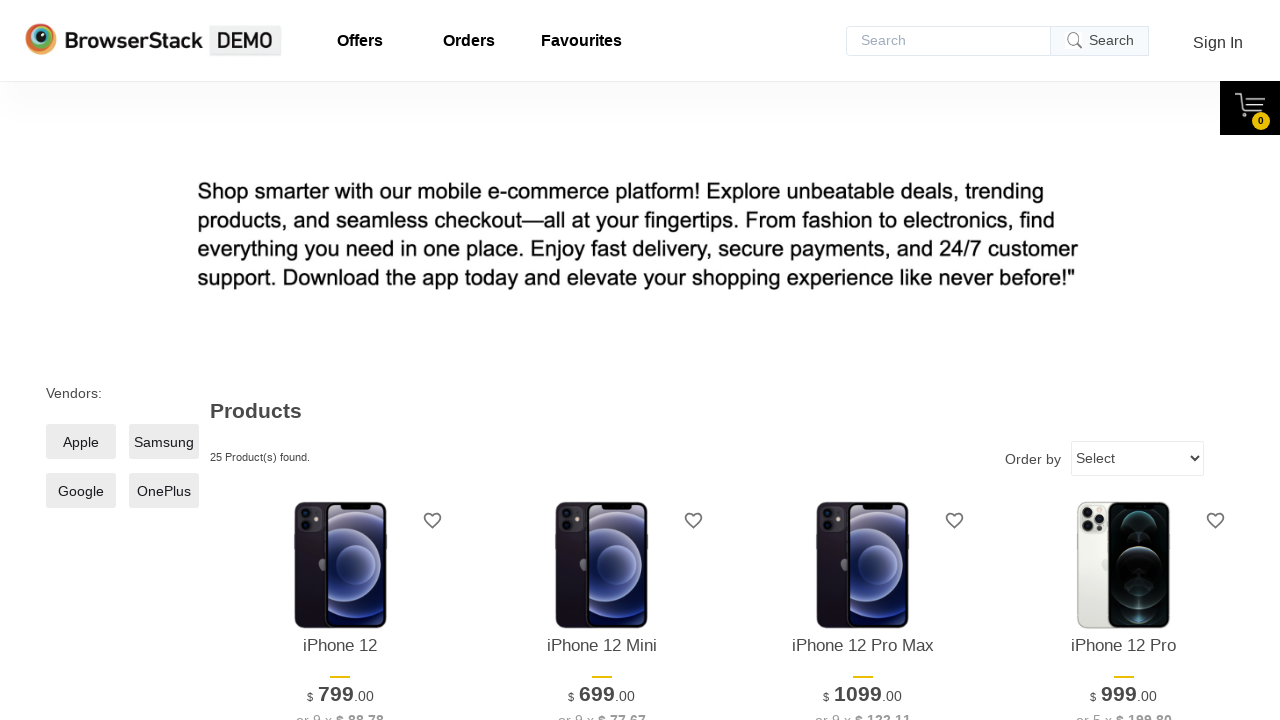

Clicked 'Add to cart' button for iPhone 12 product at (340, 361) on xpath=//*[@id="1"]/div[4]
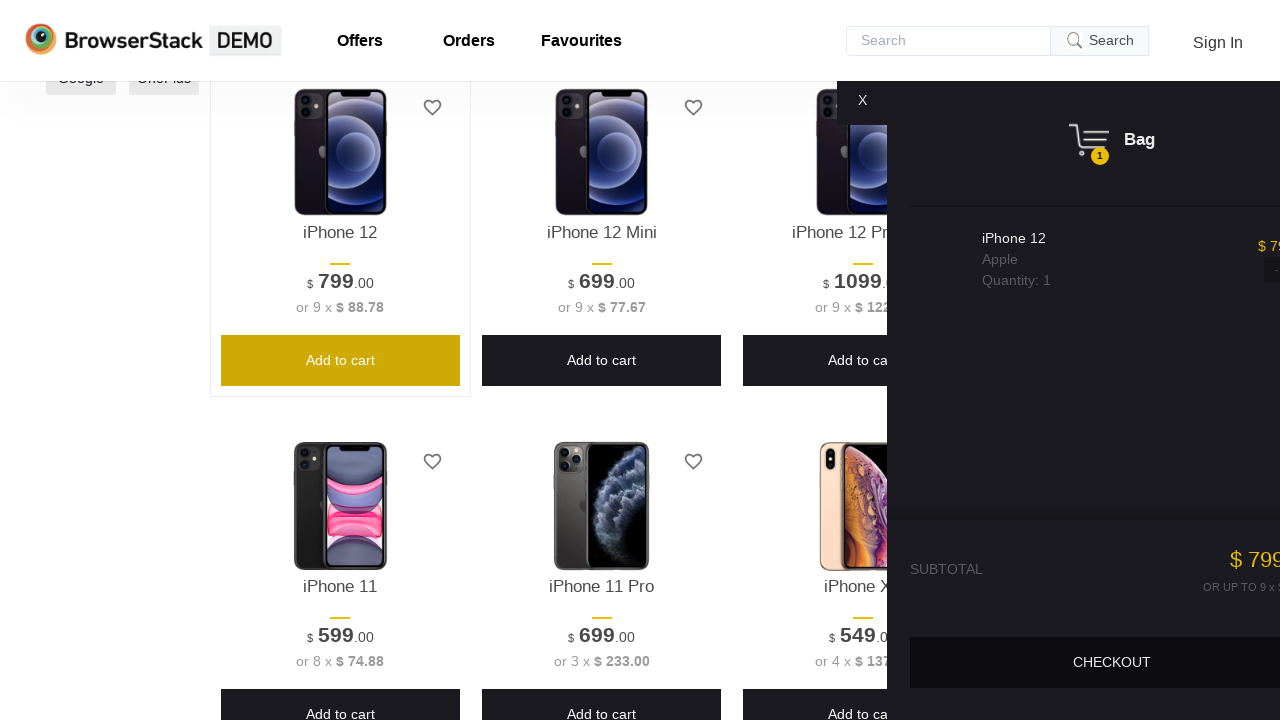

Cart pane became visible
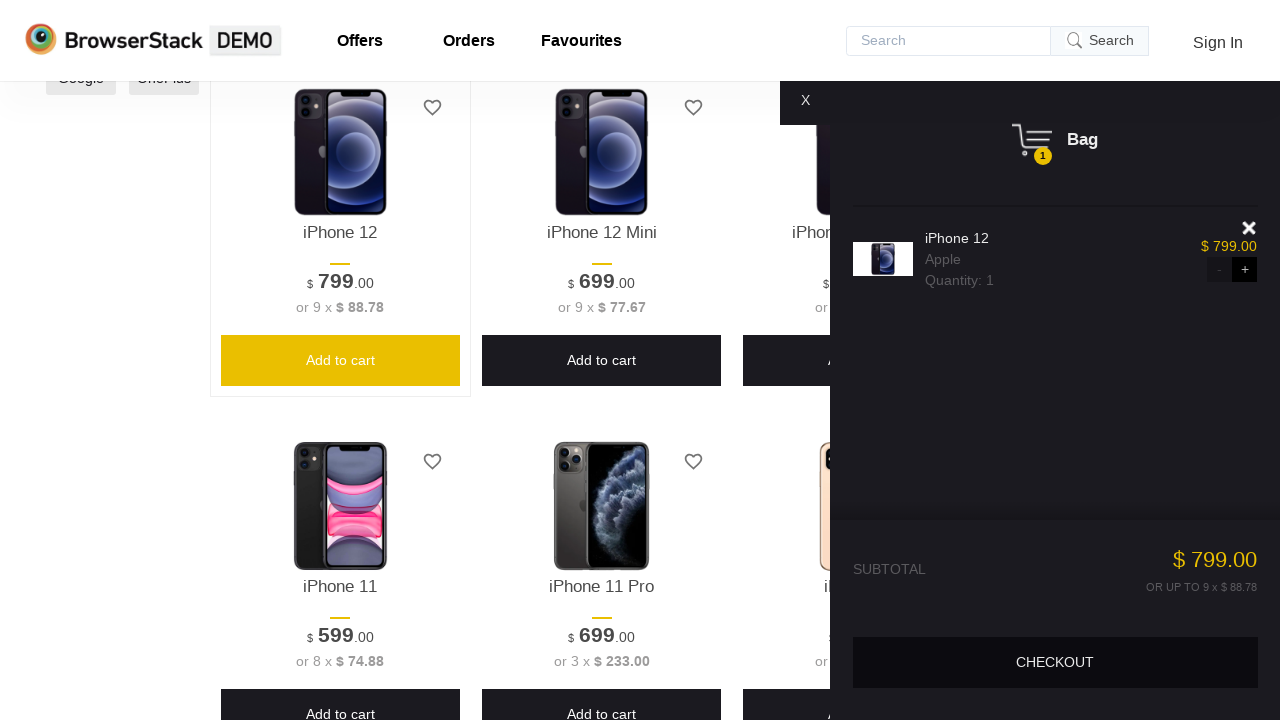

Product item appeared in the shopping cart
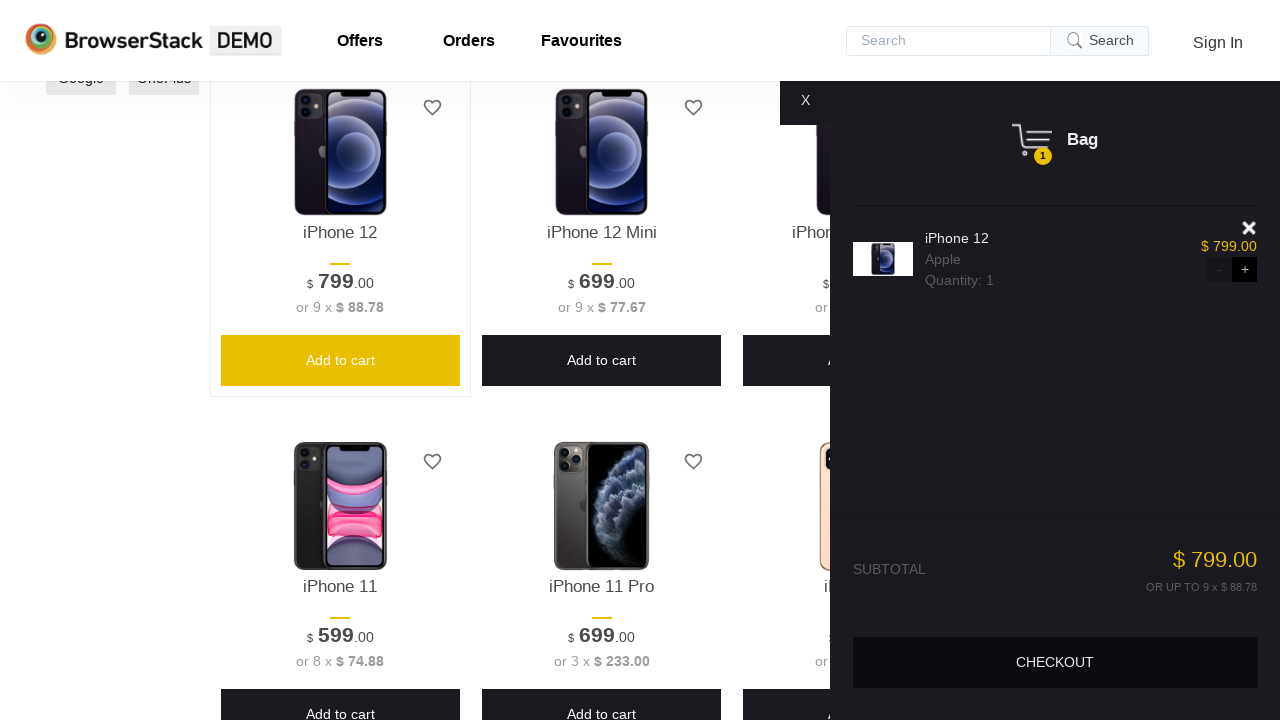

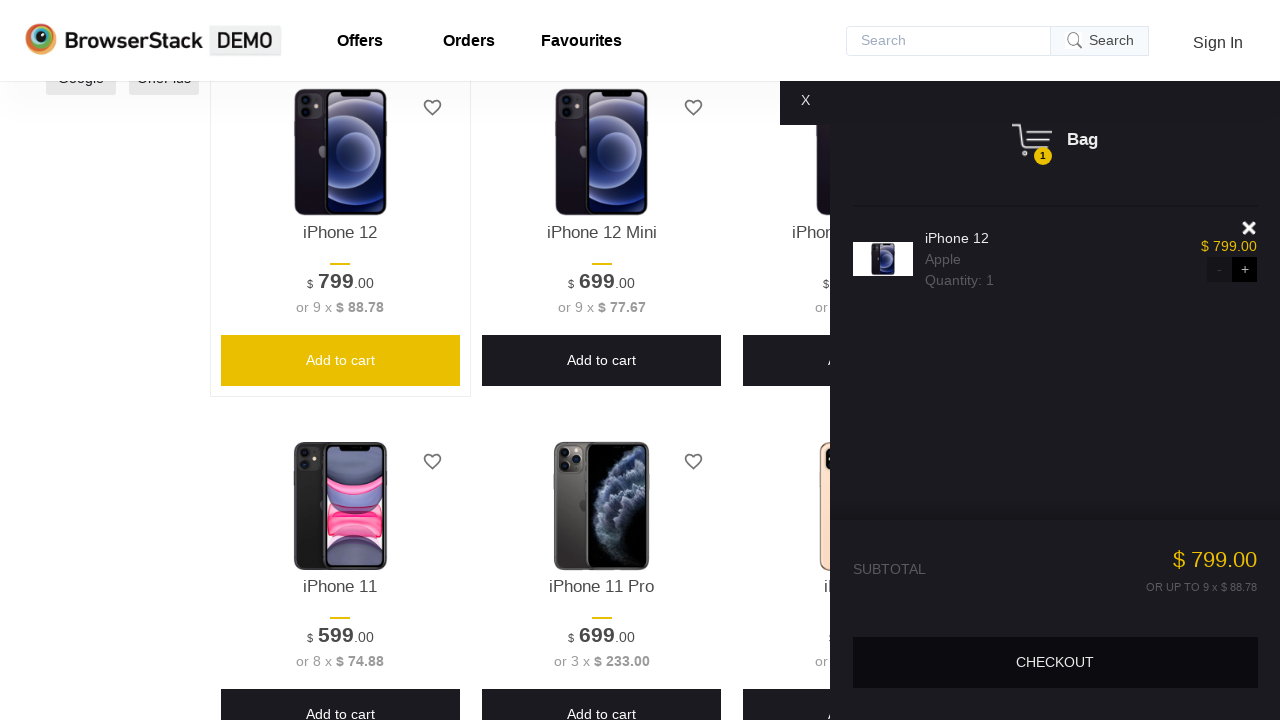